Navigates to the China earthquake list page and waits for the page to fully load with network idle state

Starting URL: https://bs.wolfx.jp/CENCEQList/

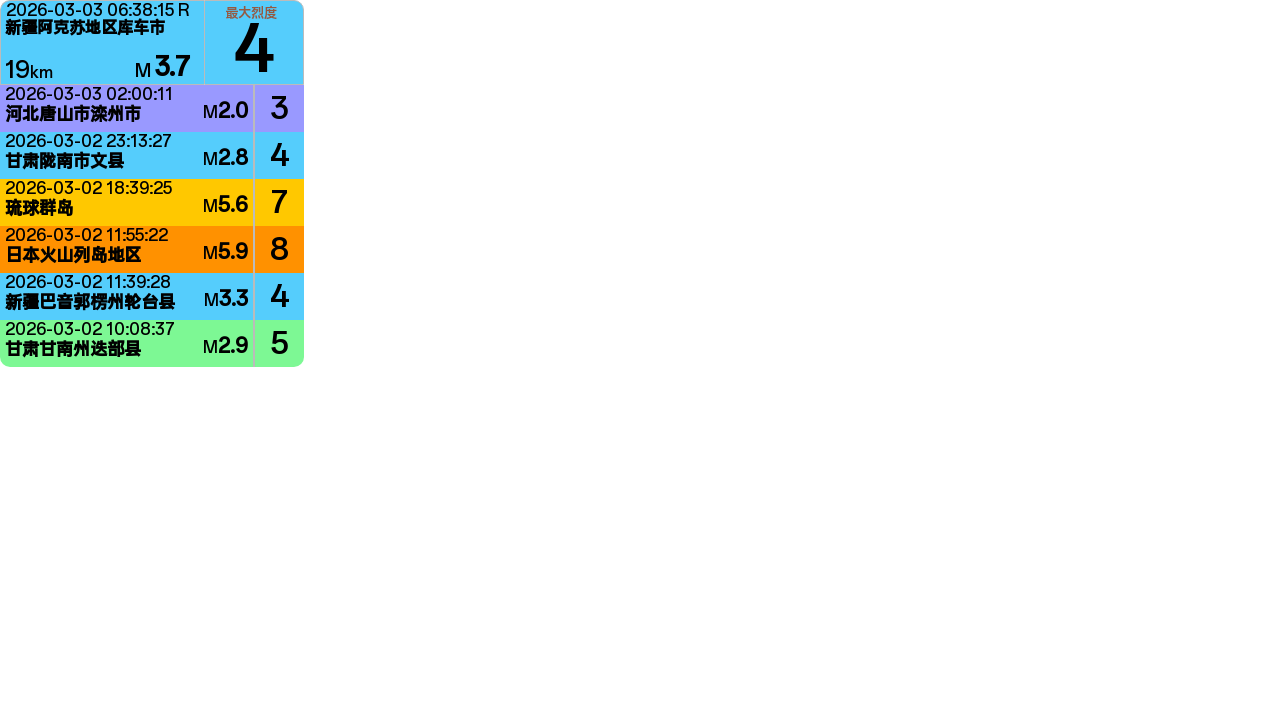

Set viewport size to 304x367
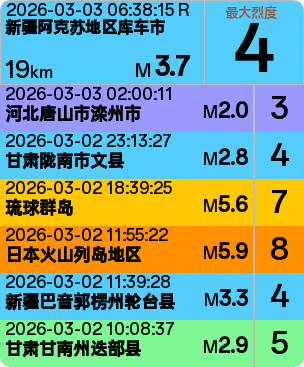

China earthquake list page fully loaded with network idle state
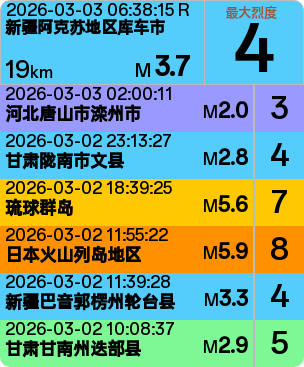

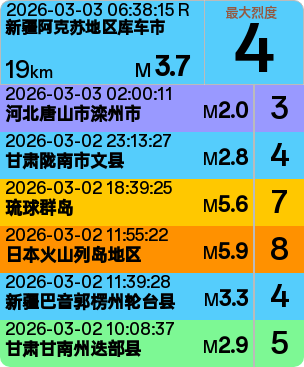